Tests navigation to a product category "Thiết Bị Số - Phụ Kiện Số" and verifies that products are displayed in the category

Starting URL: https://tiki.vn

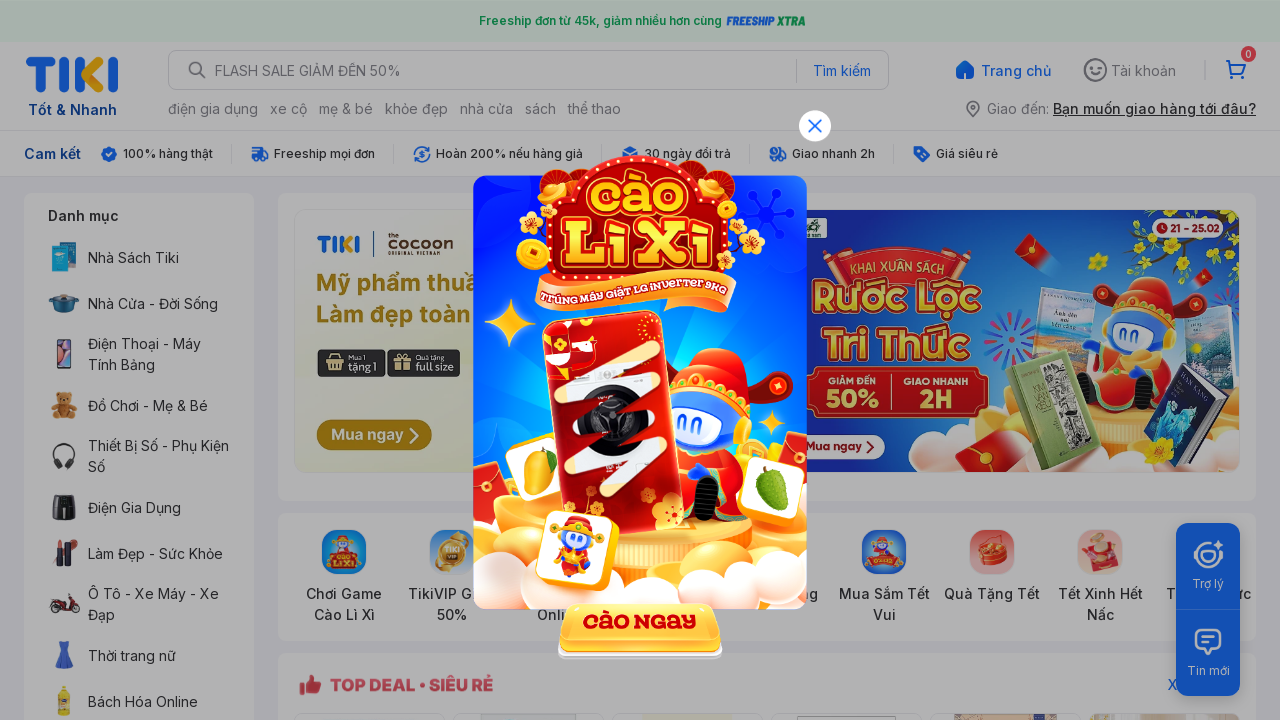

Closed popup if present at (815, 126) on img[alt='close-icon']
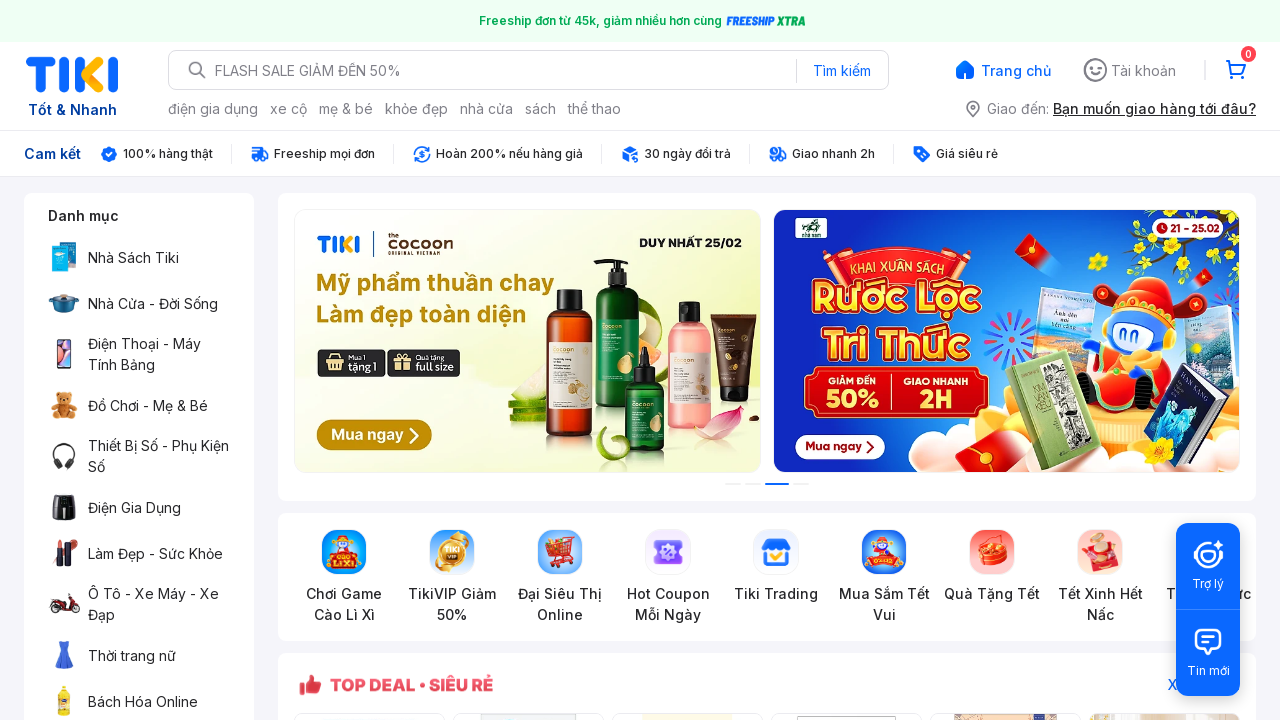

Clicked on category 'Thiết Bị Số - Phụ Kiện Số' at (139, 456) on a[title='Thiết Bị Số - Phụ Kiện Số']
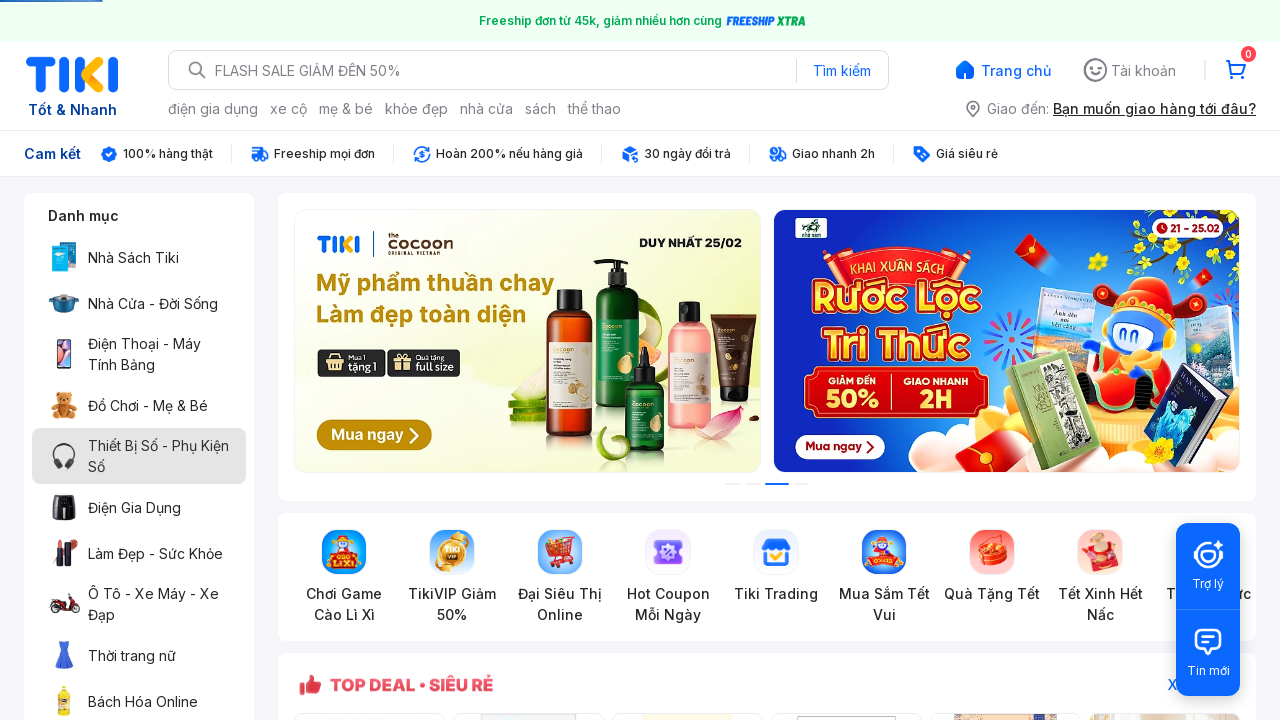

Category page loaded with heading 'Thiết Bị Số - Phụ Kiện Số'
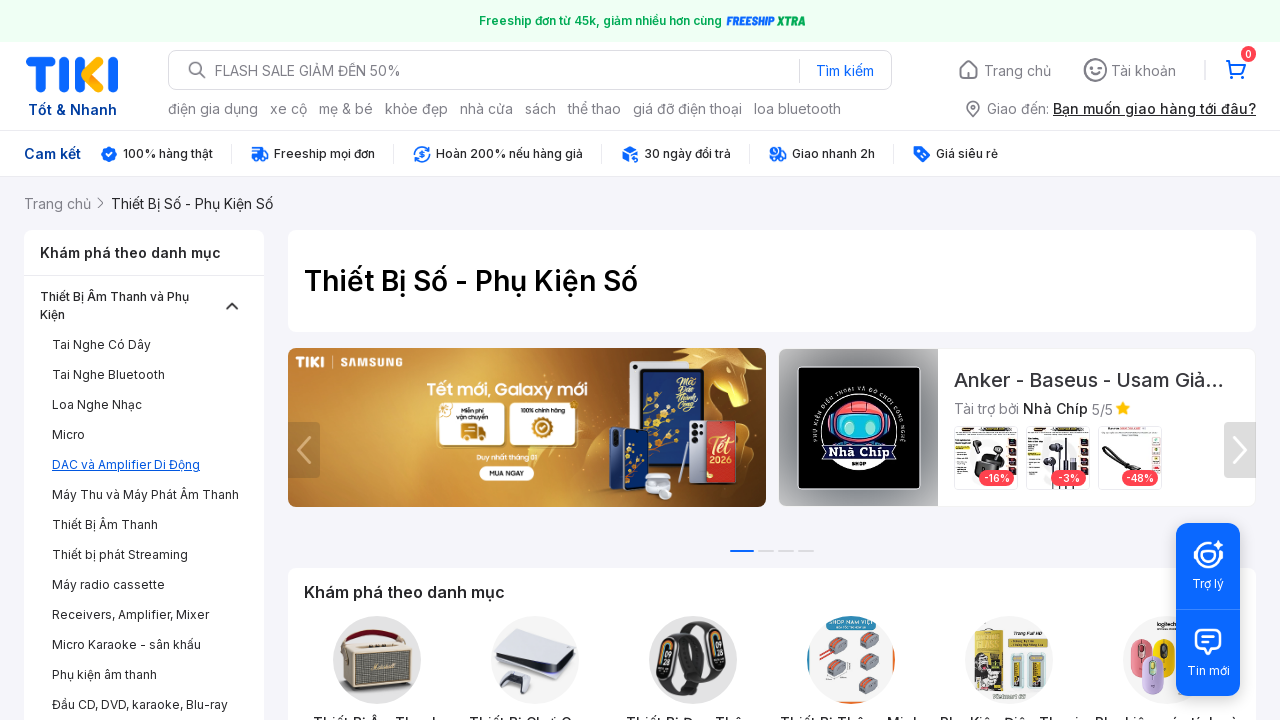

Products loaded in category
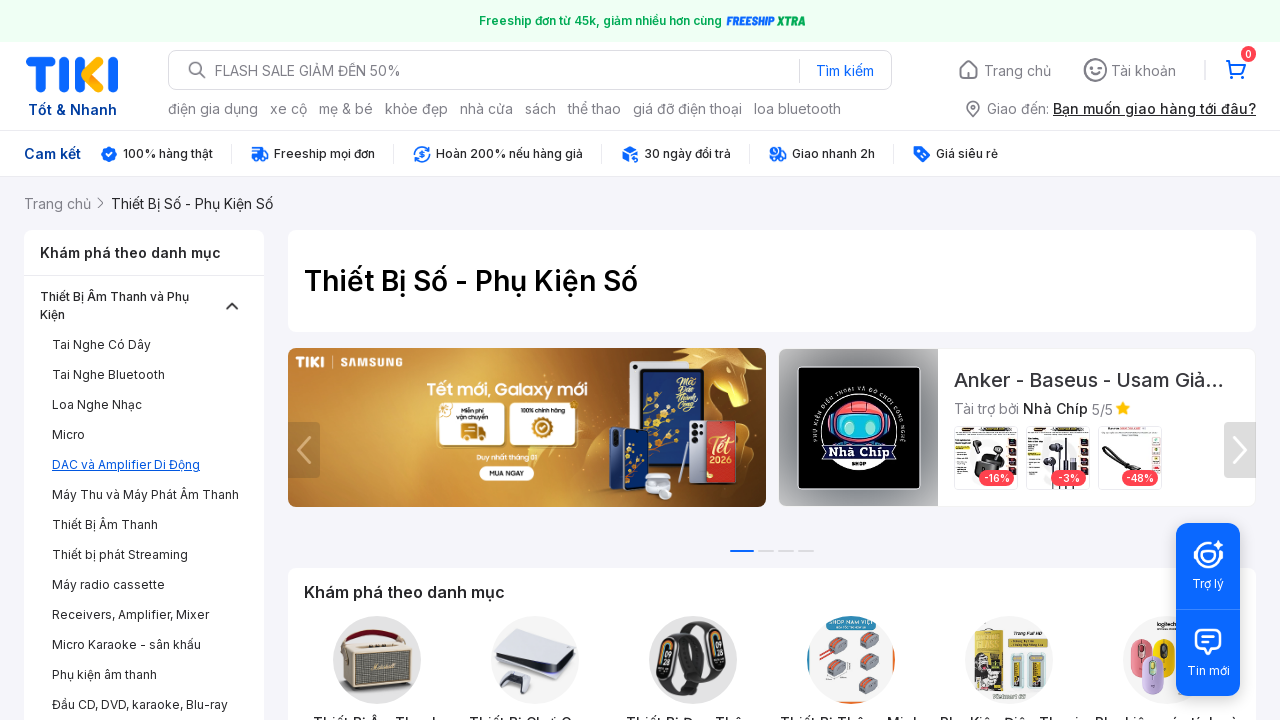

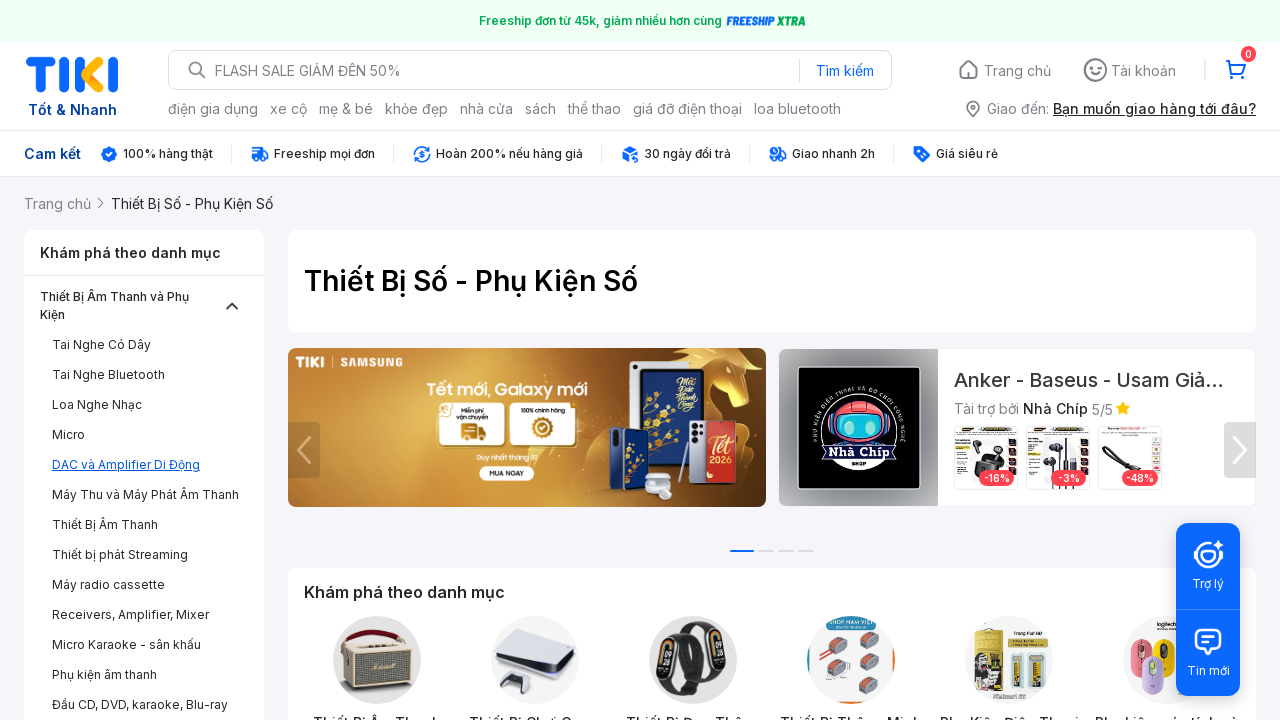